Tests JavaScript confirm dialog interaction by clicking a button within an iframe, accepting the alert, and verifying the resulting text

Starting URL: https://www.w3schools.com/js/tryit.asp?filename=tryjs_confirm

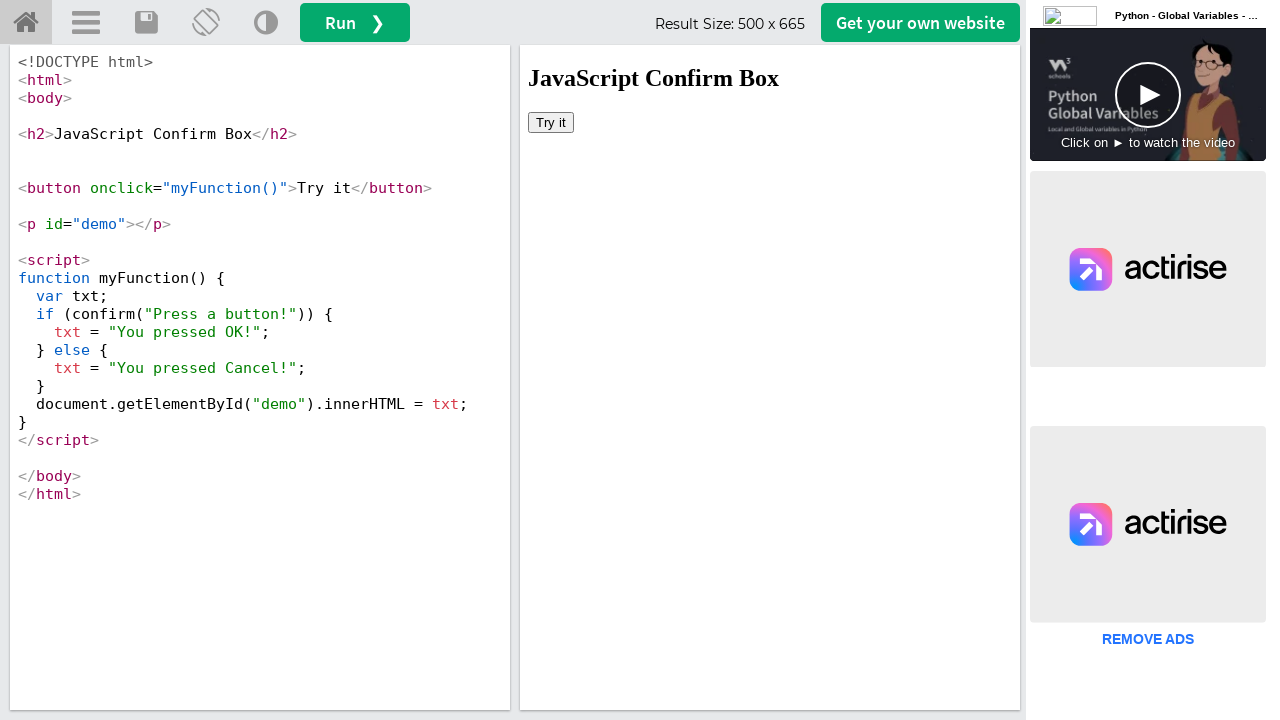

Located iframe with ID 'iframeResult' on //div[@id='accept-choices']
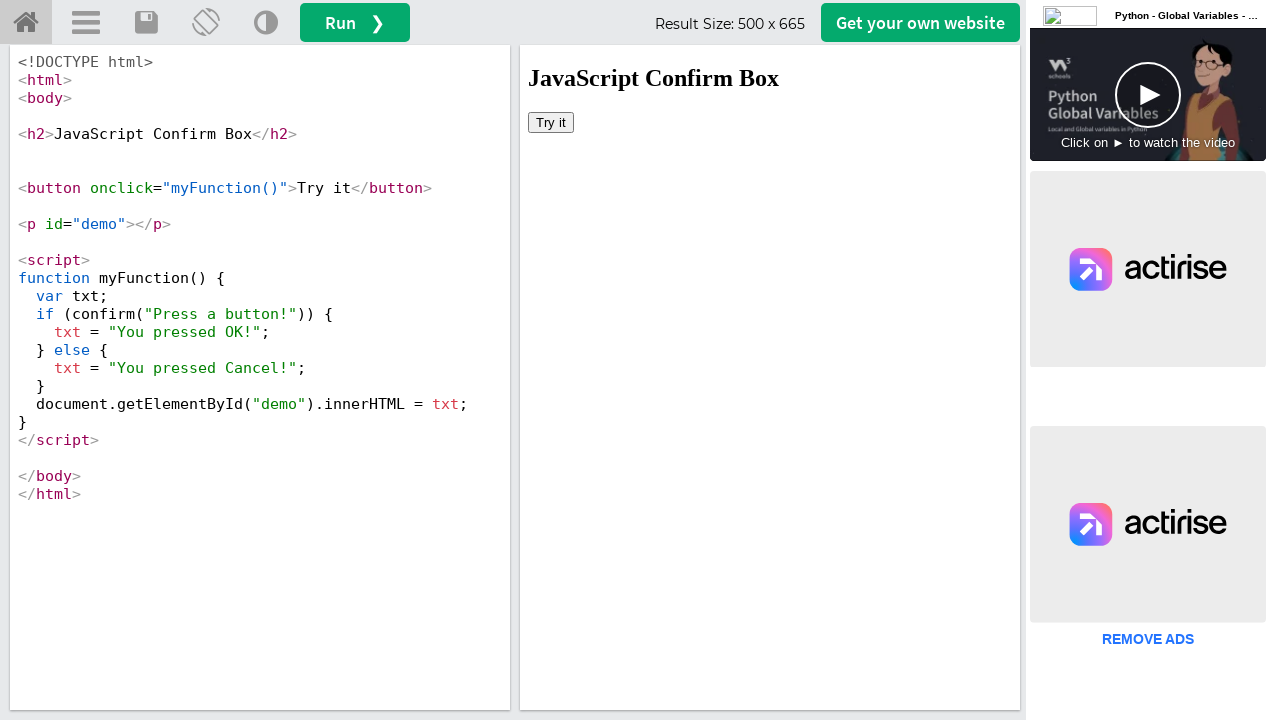

Clicked 'Try it' button in iframe to trigger confirm dialog at (551, 122) on #iframeResult >> internal:control=enter-frame >> button:has-text('Try it')
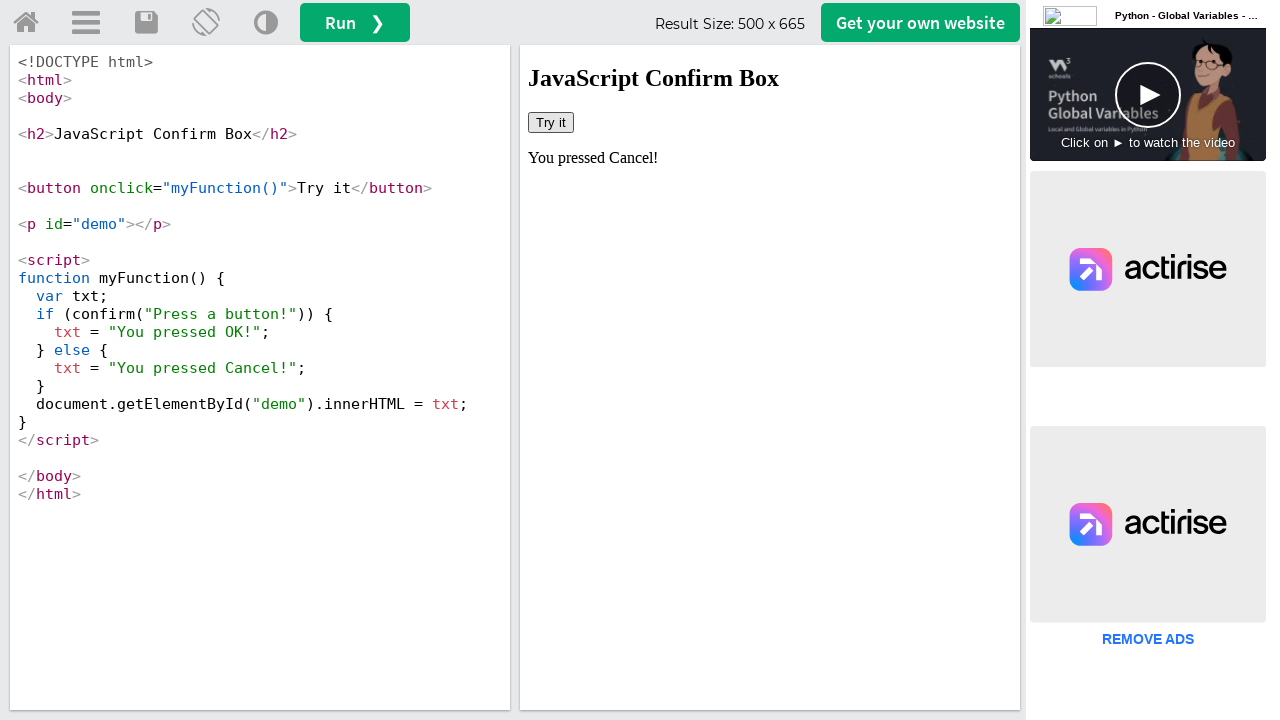

Set up dialog handler to accept confirm dialogs
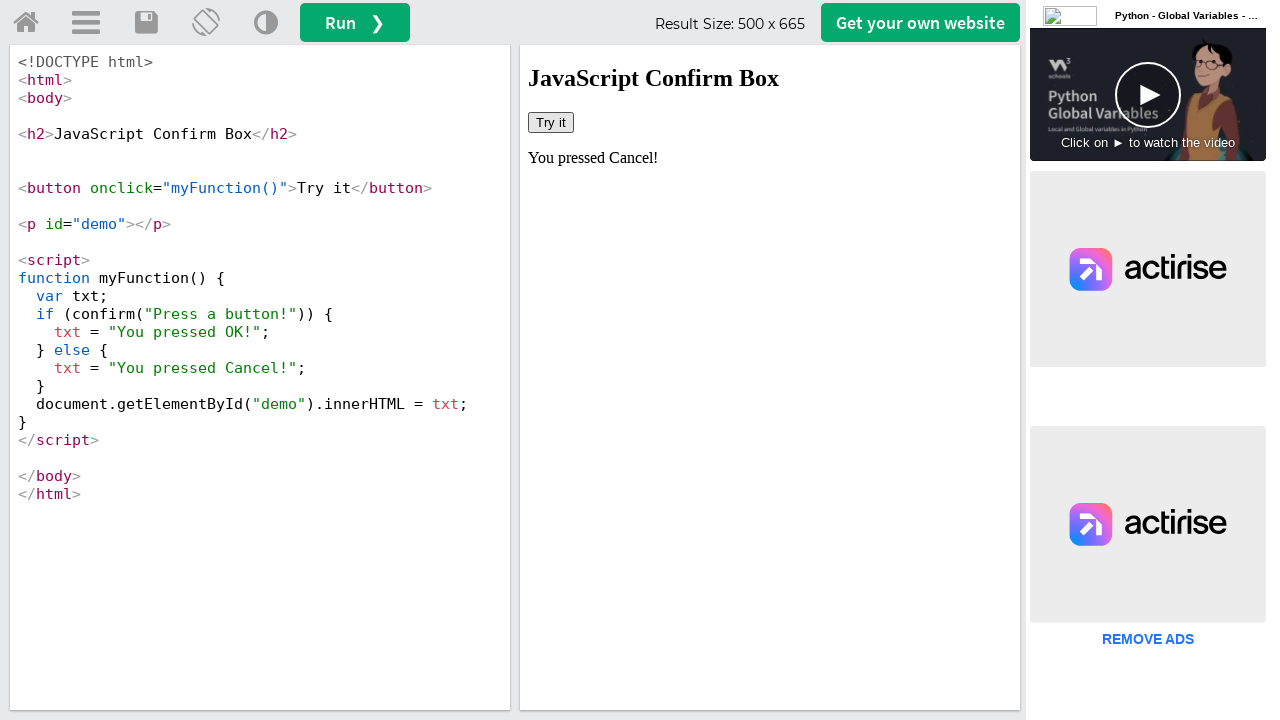

Retrieved result text from #demo element
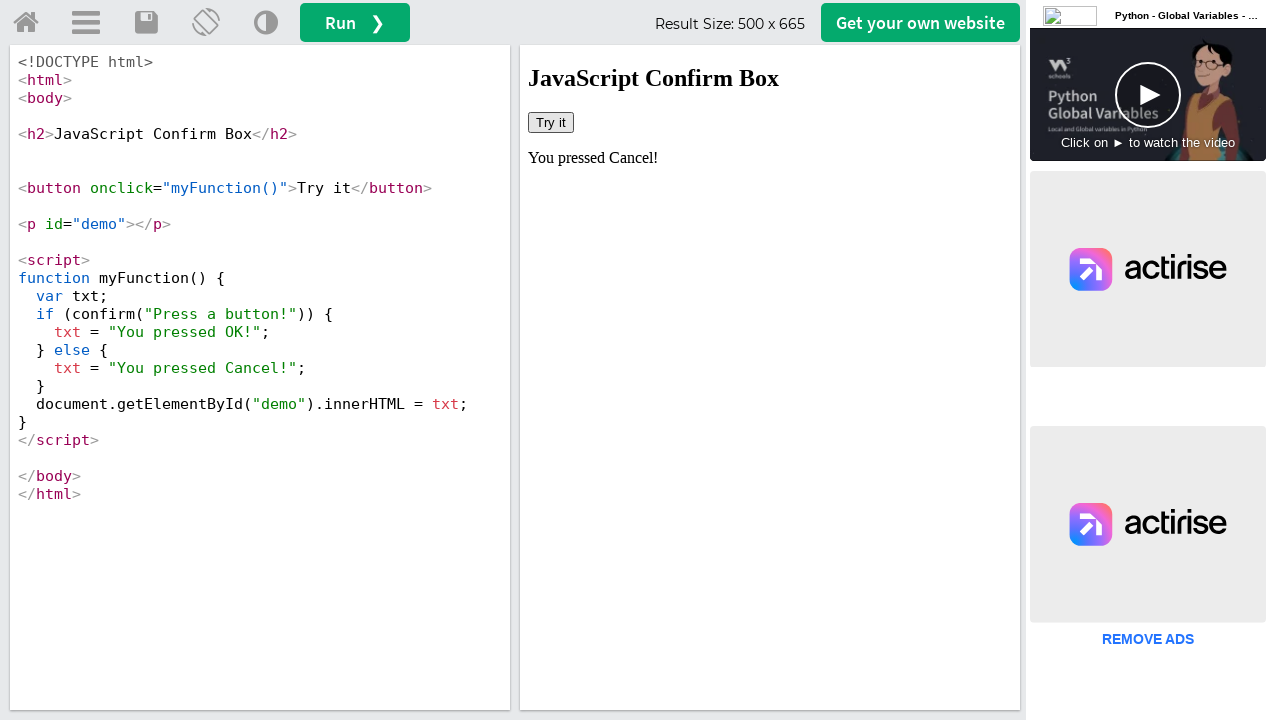

Verified: Cancel button was pressed in confirm dialog
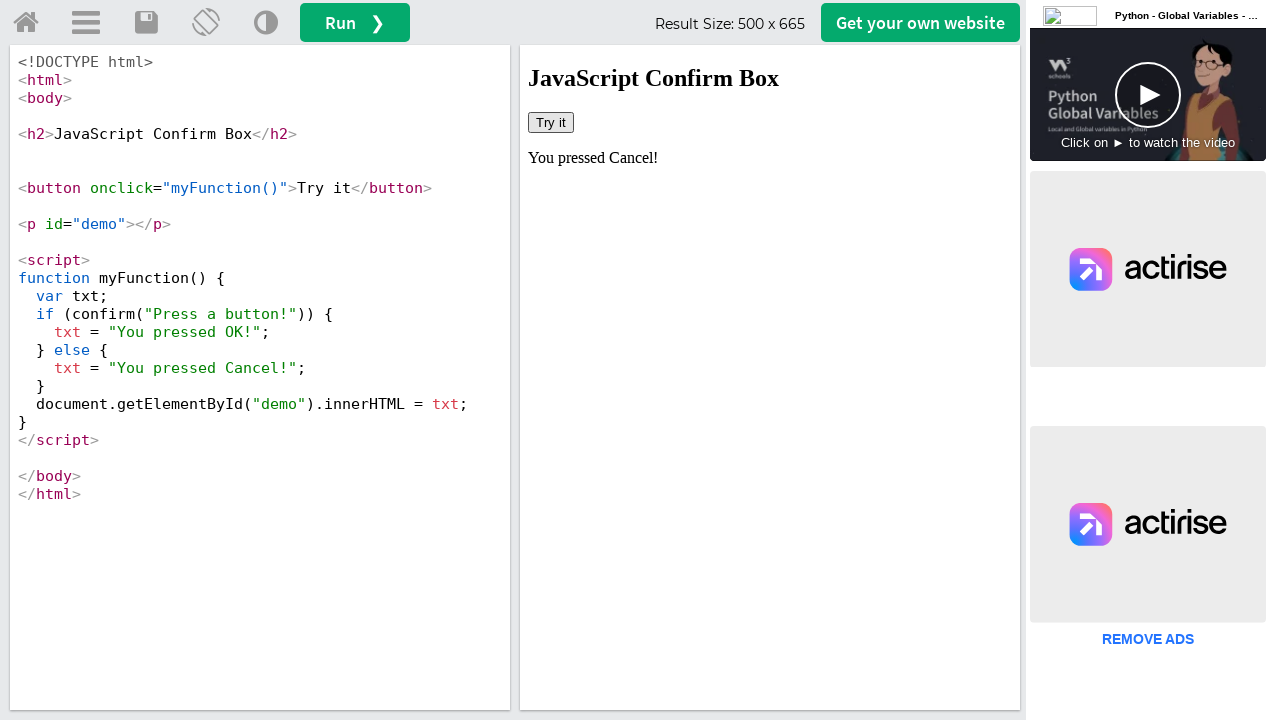

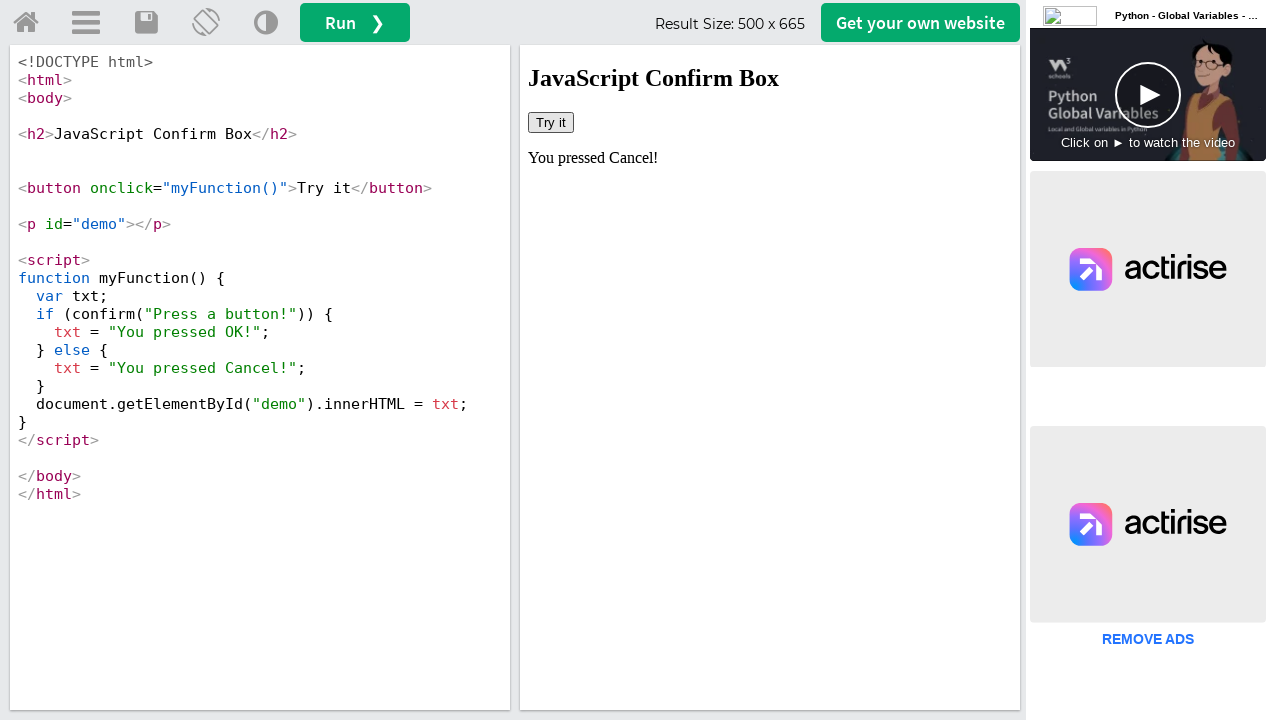